Tests filling a textarea with text and then scrolling from a specific viewport offset position by a given amount.

Starting URL: https://crossbrowsertesting.github.io/selenium_example_page.html

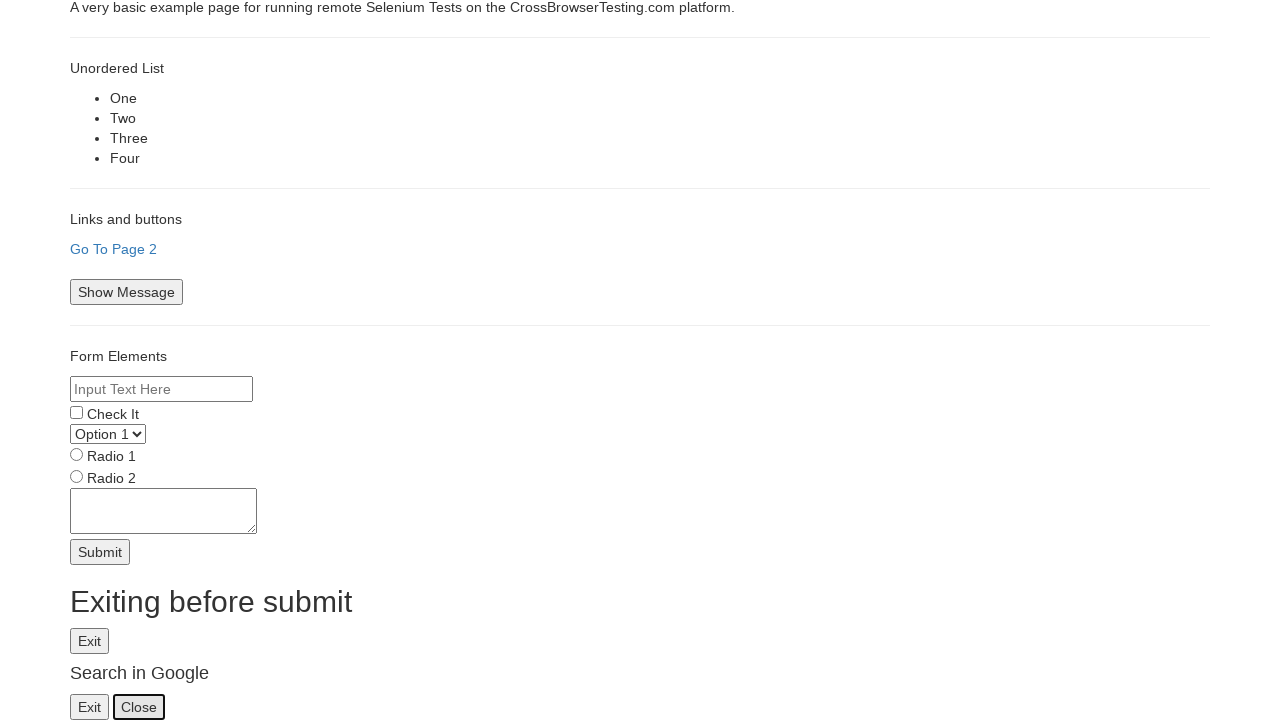

Set viewport size to 600x600
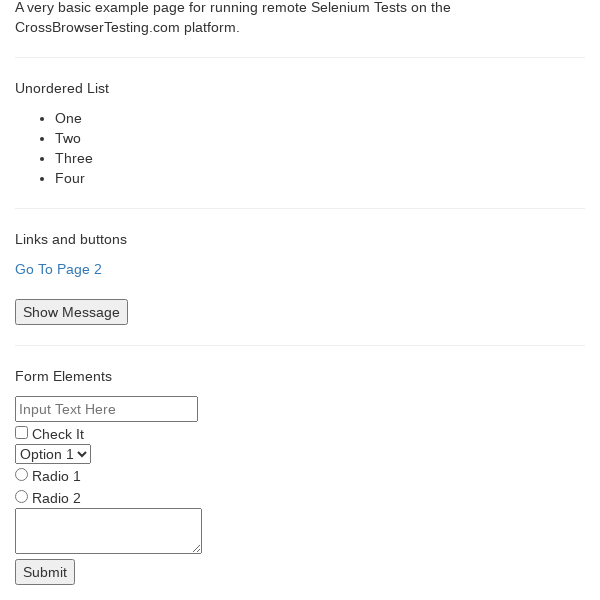

Filled textarea with multi-line text content on textarea[name='textarea']
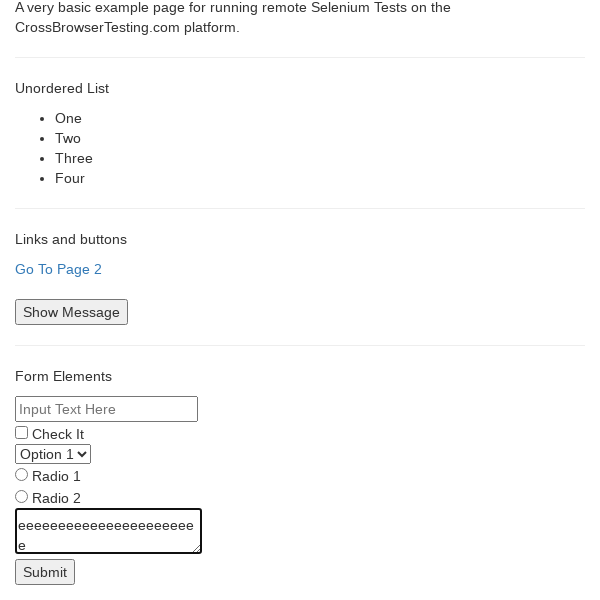

Moved mouse to offset position (20, 200) from viewport origin at (20, 200)
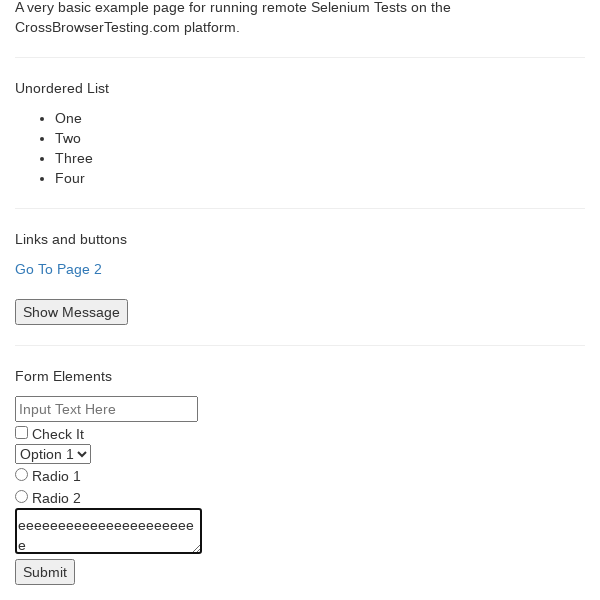

Scrolled textarea up by 50 pixels from offset position
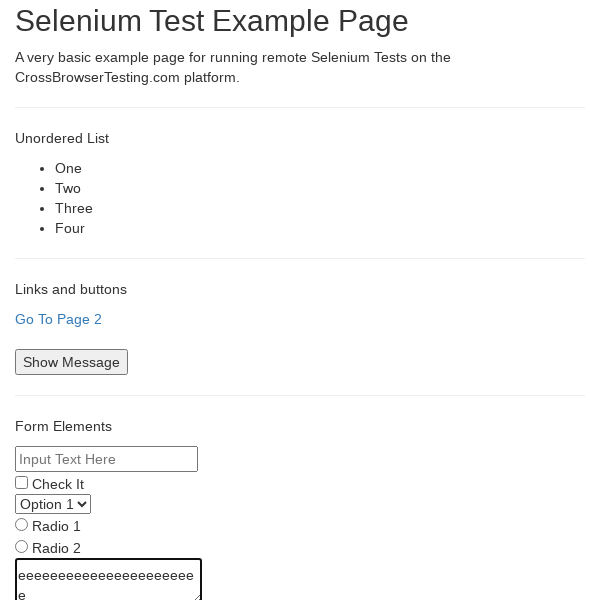

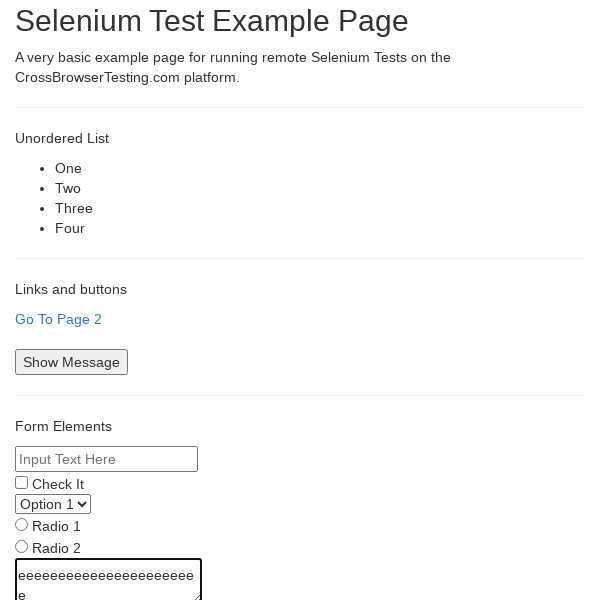